Demonstrates injecting jQuery and jQuery Growl library into a page via JavaScript execution, then displaying a growl notification message on the page.

Starting URL: http://the-internet.herokuapp.com

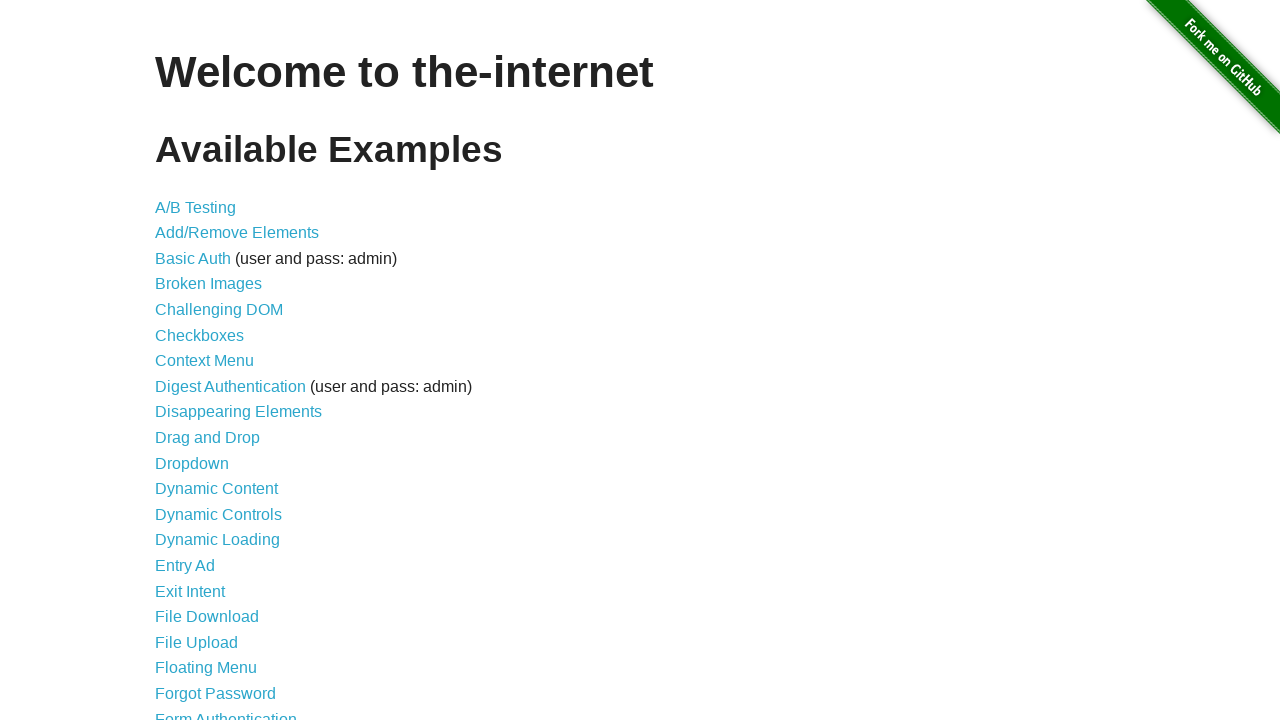

Injected jQuery library into page if not already present
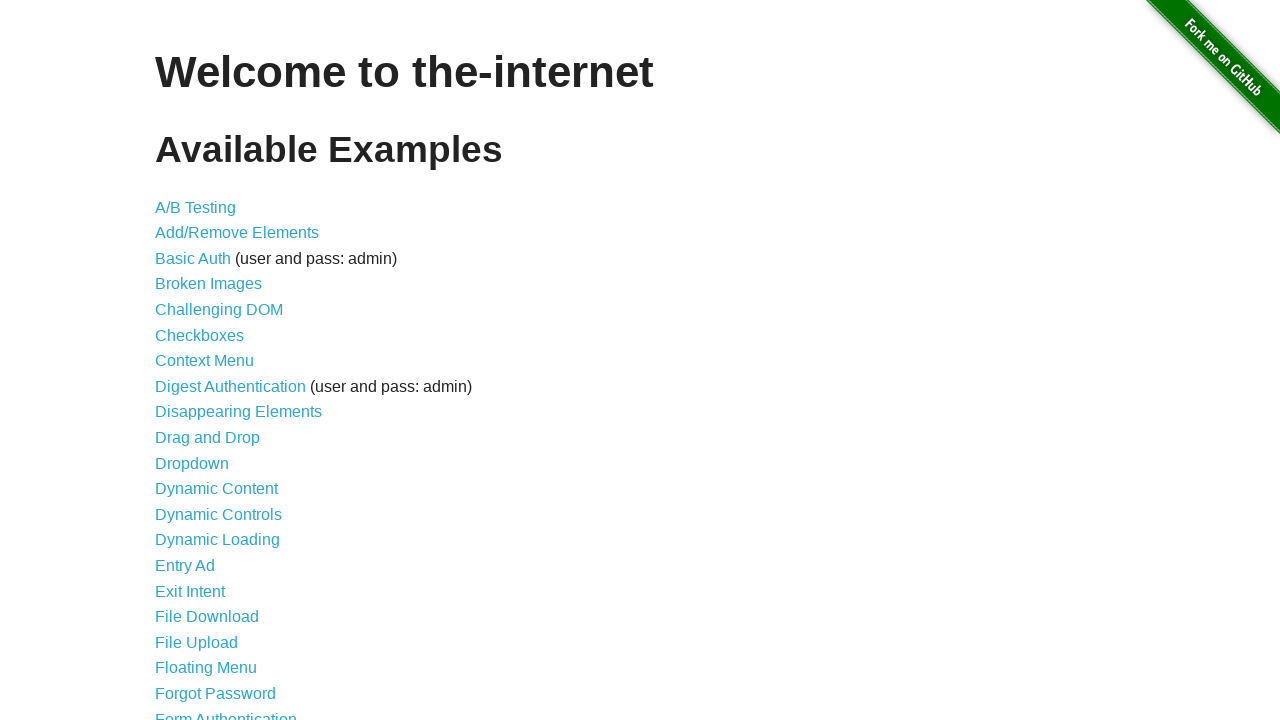

jQuery library loaded and ready
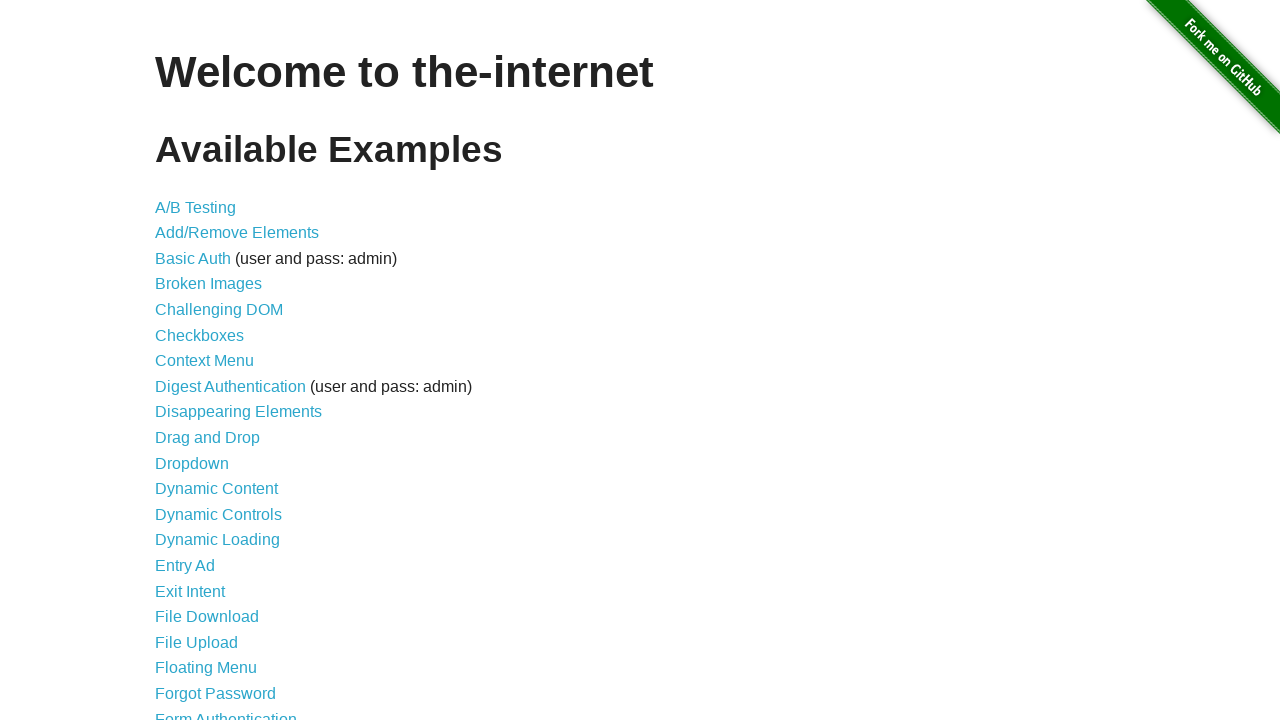

Loaded jQuery Growl library via jQuery getScript
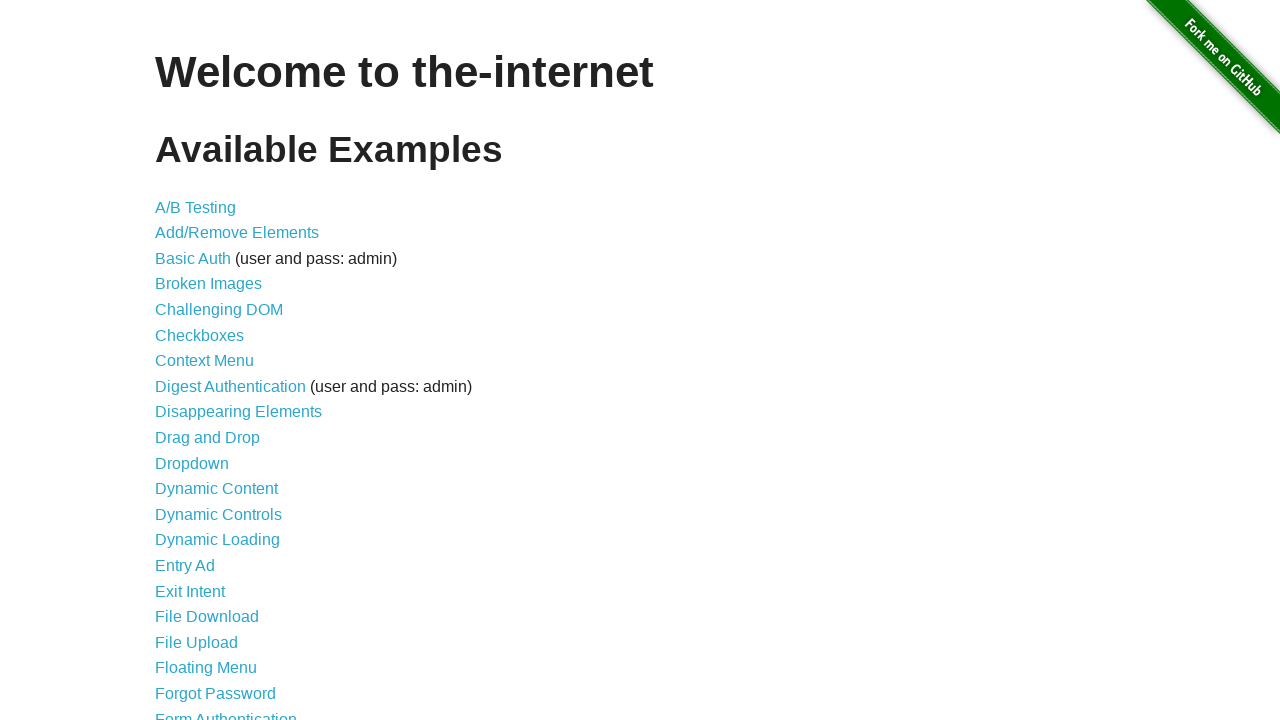

Injected jQuery Growl CSS styles into page head
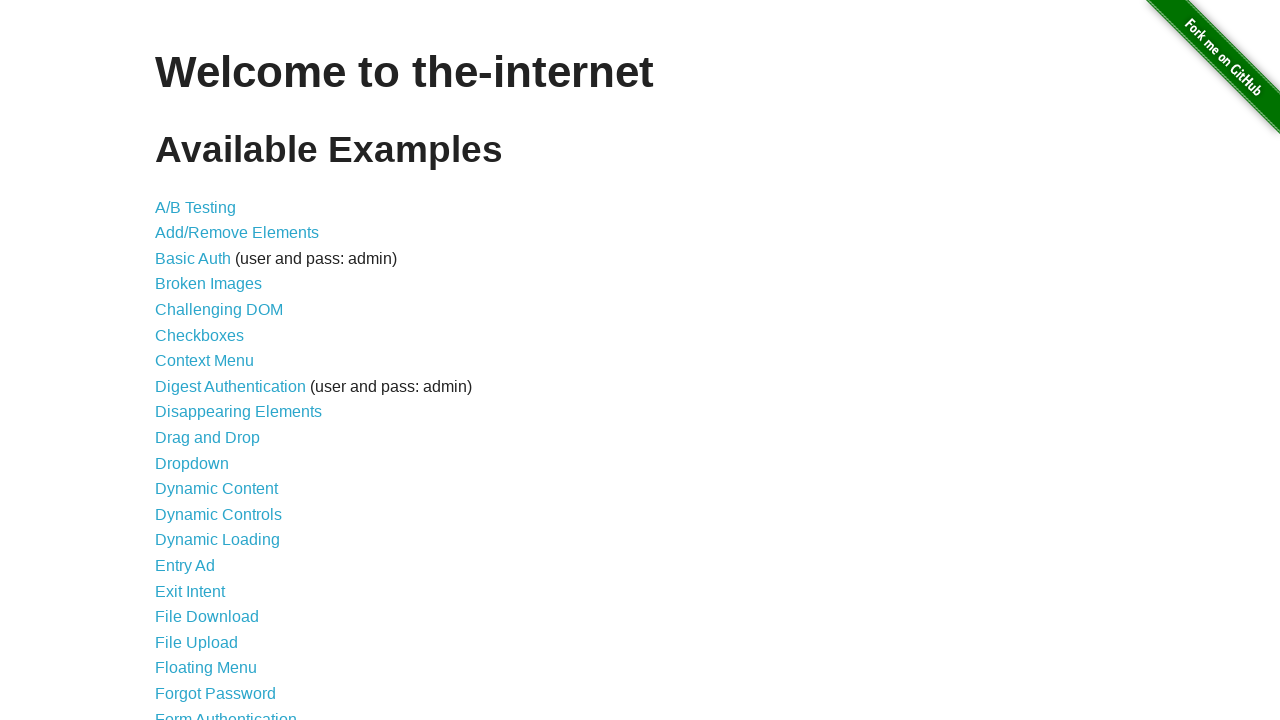

jQuery Growl library fully loaded and initialized
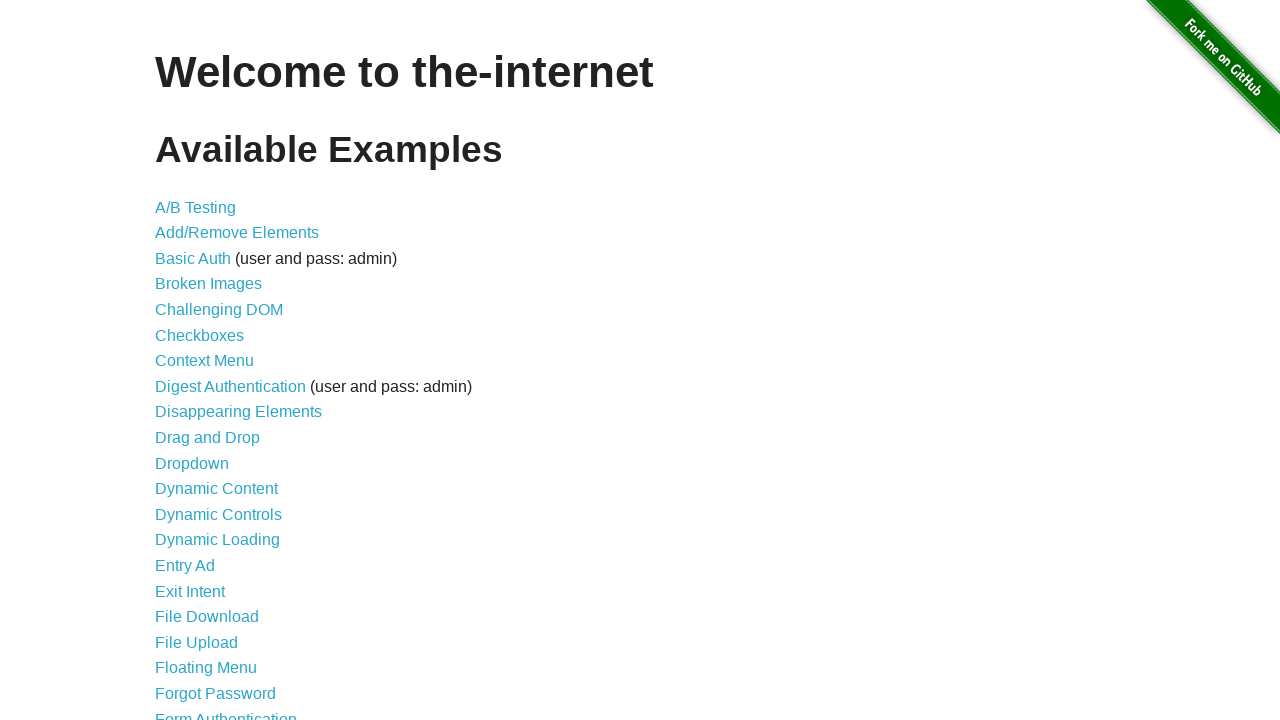

Displayed growl notification with title 'GET' and message '/'
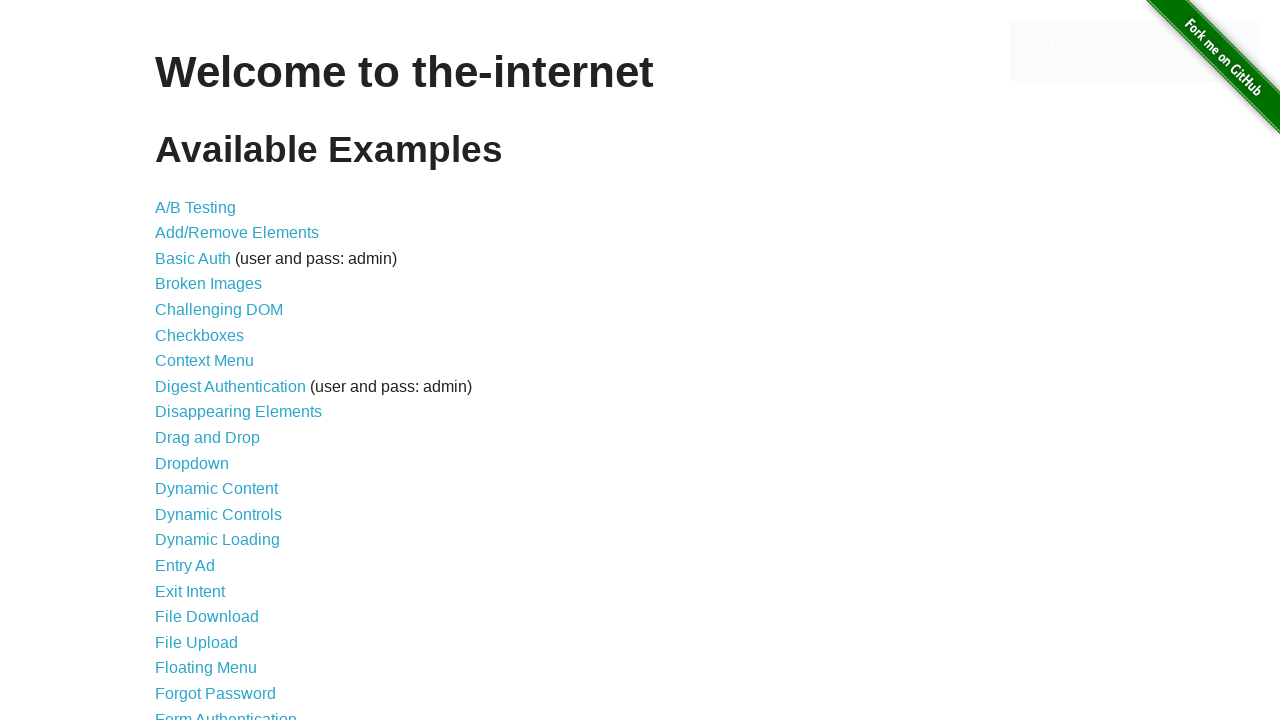

Waited 2 seconds to view the notification
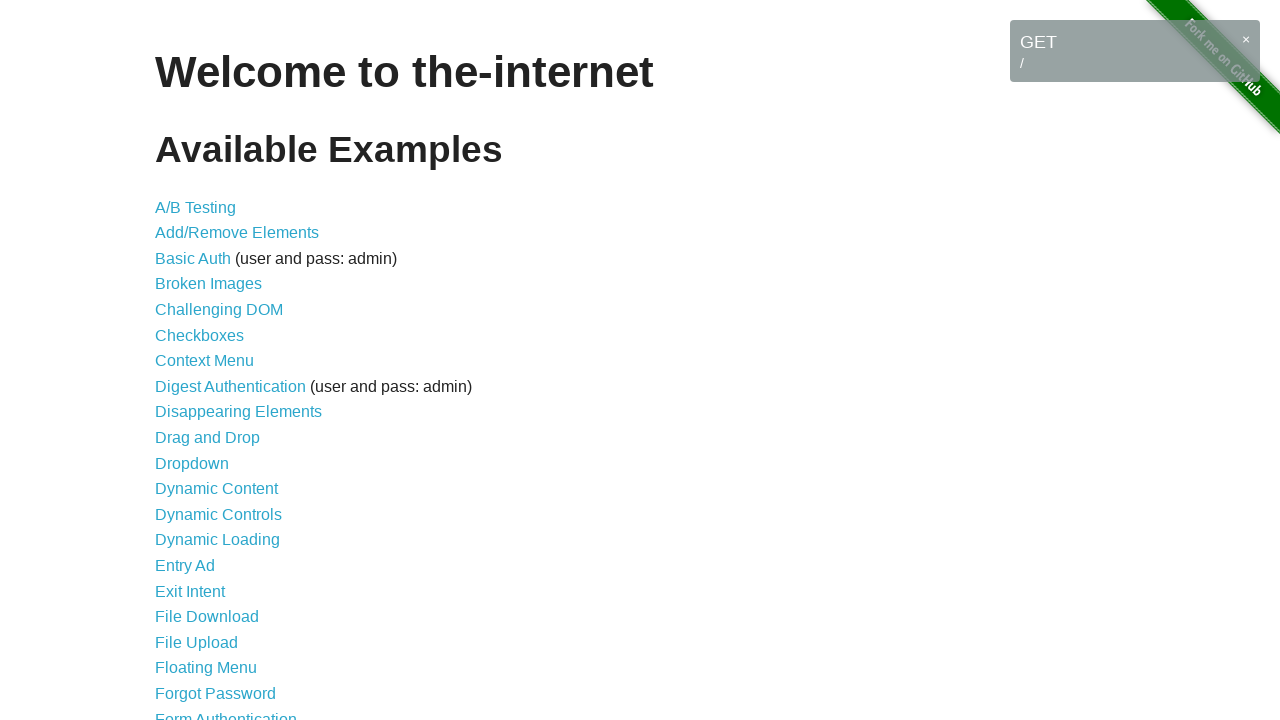

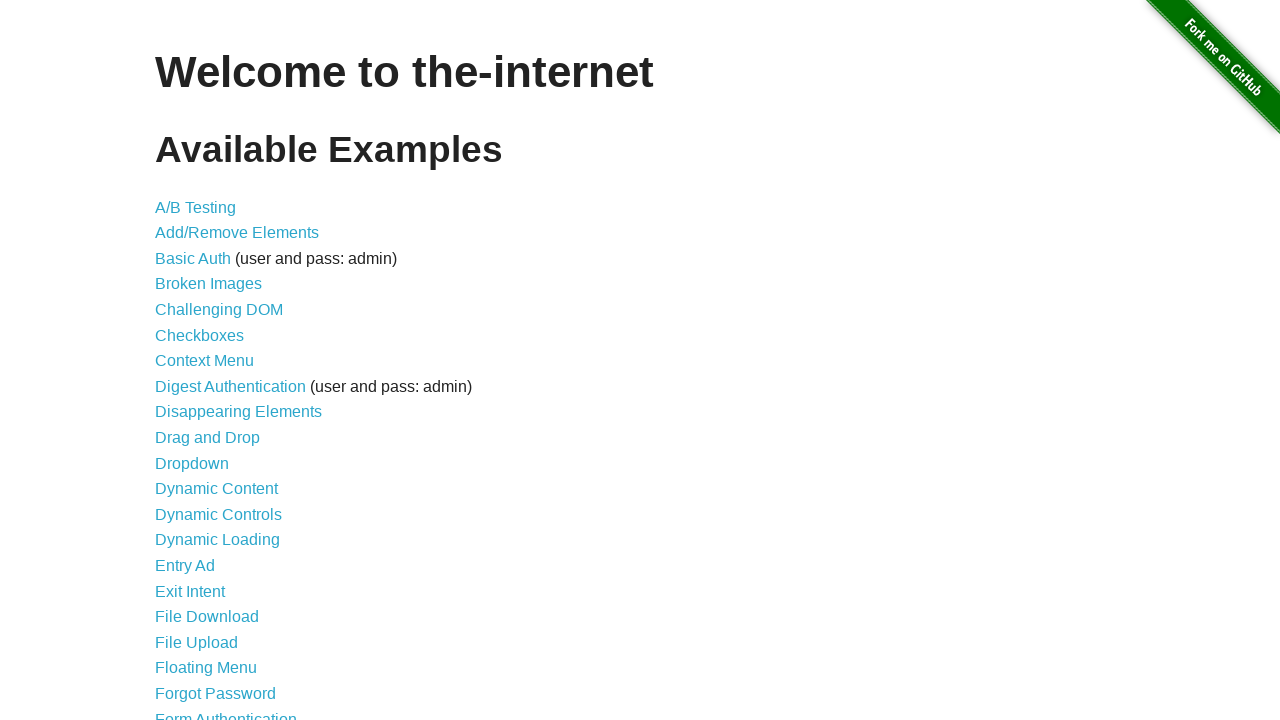